Tests disappearing elements by refreshing the page and checking if elements change

Starting URL: https://the-internet.herokuapp.com/disappearing_elements

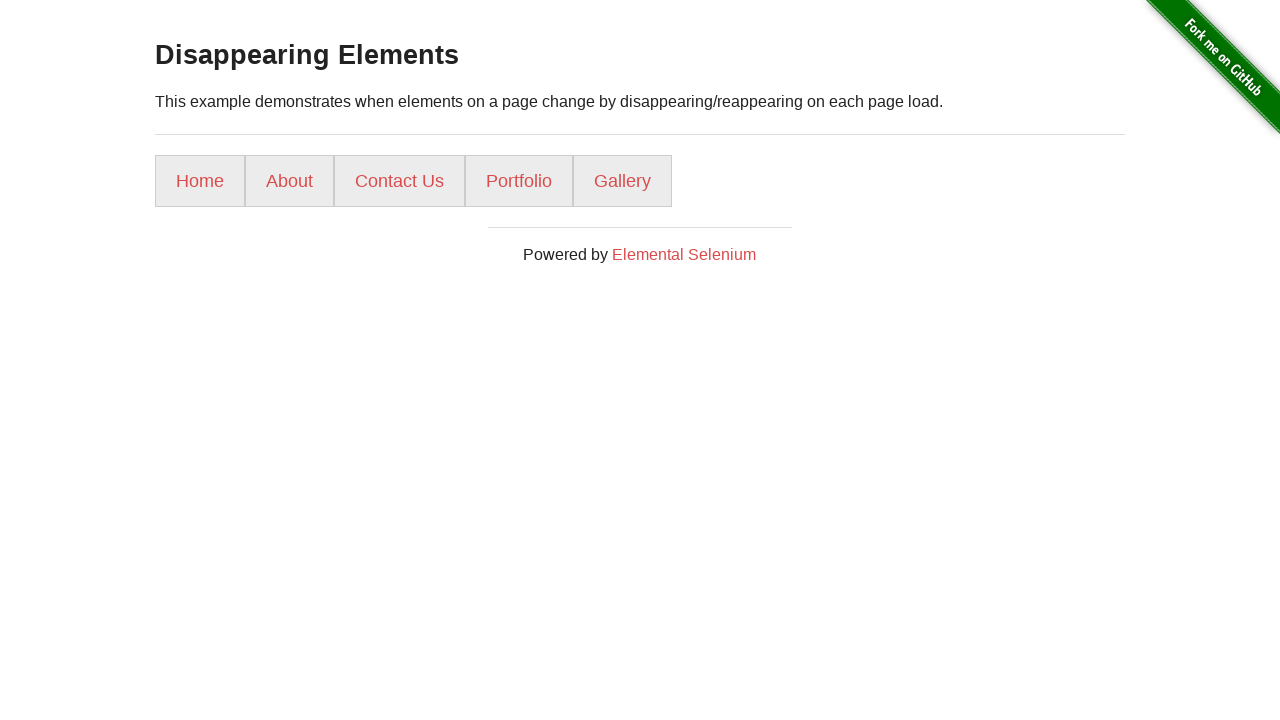

Waited for initial button list to load
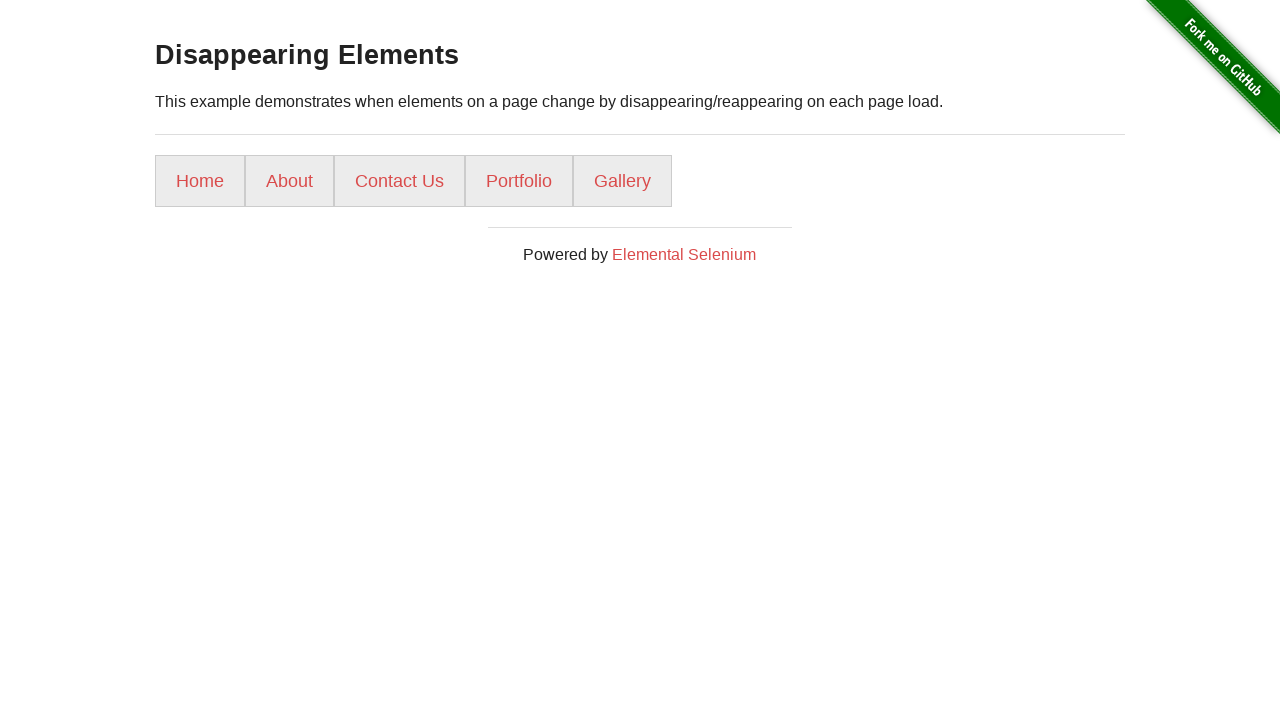

Refreshed the page to check for disappearing elements
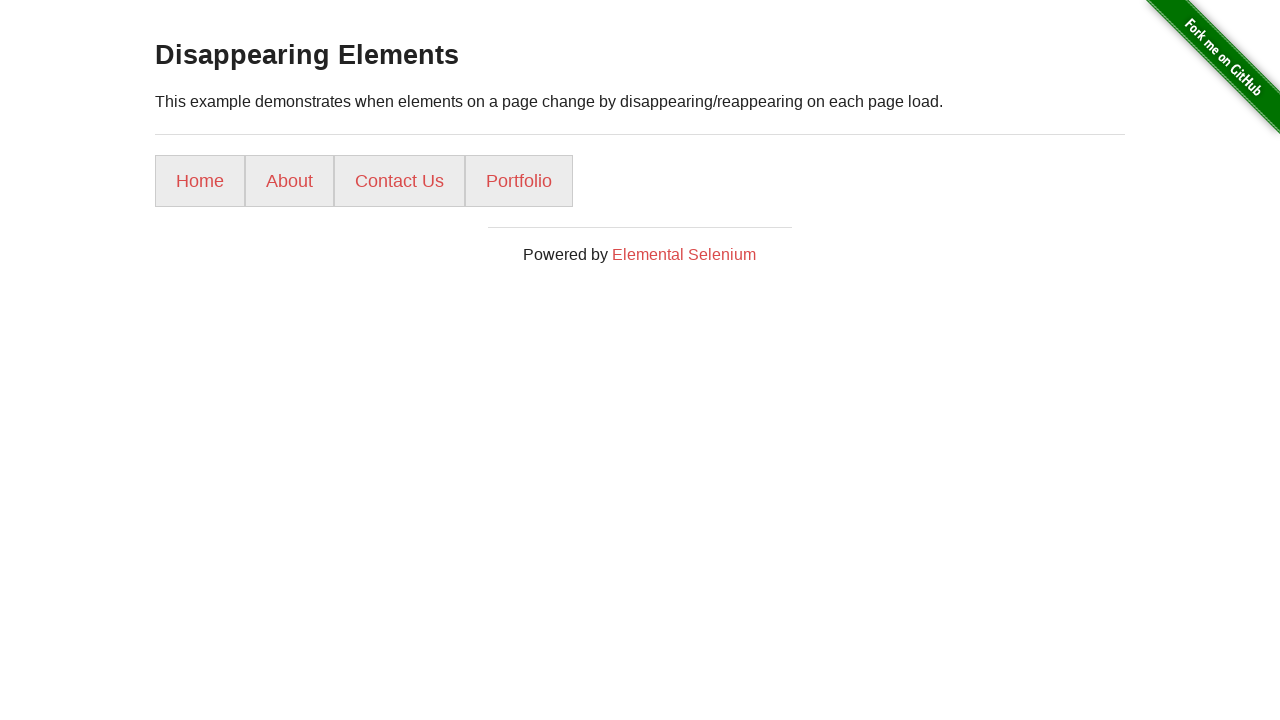

Waited for button list to load after page refresh
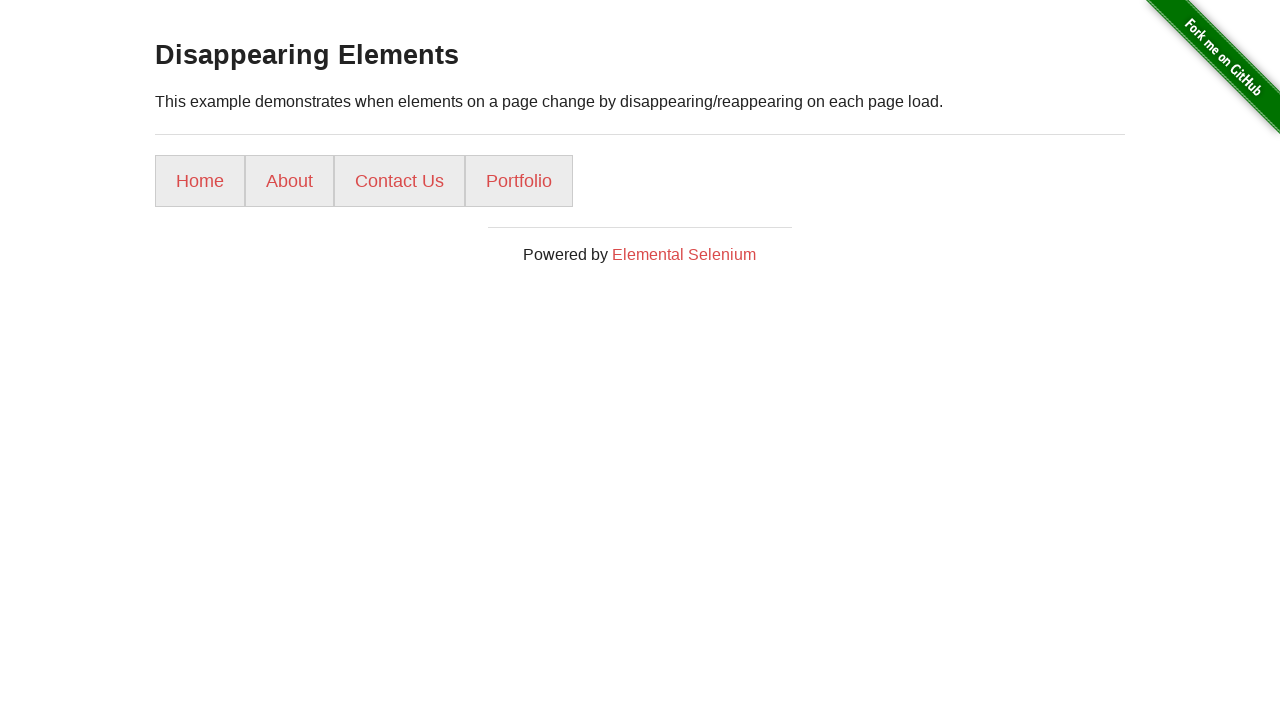

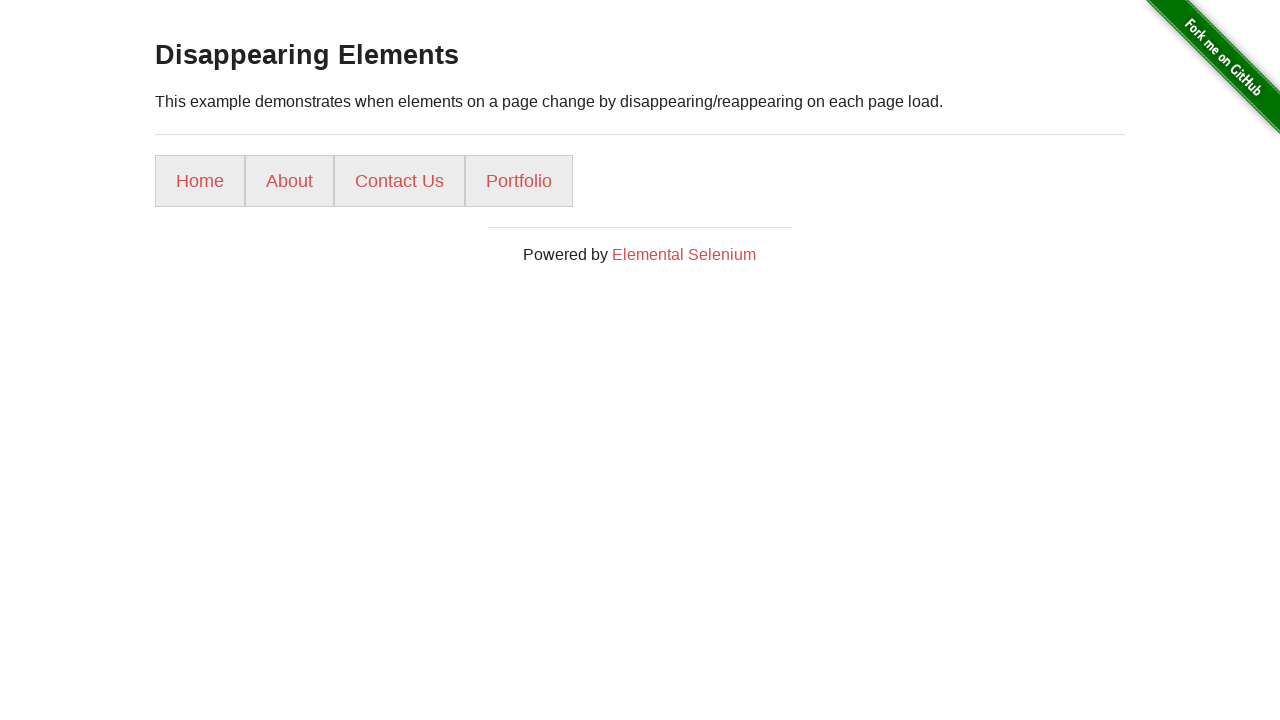